Tests date of birth selection functionality on a student registration form by selecting day, month, and year from dropdown menus

Starting URL: https://www.automationtestinginsider.com/2019/08/student-registration-form.html

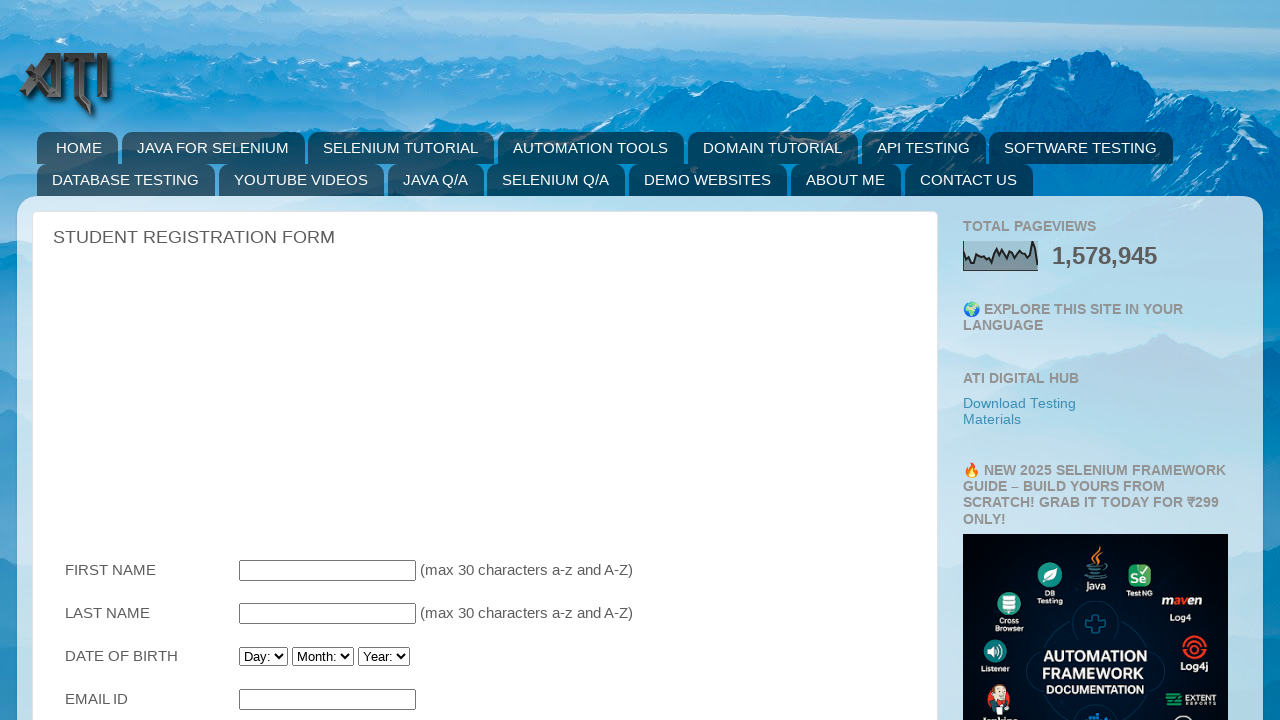

Waited for date of birth dropdown to become visible
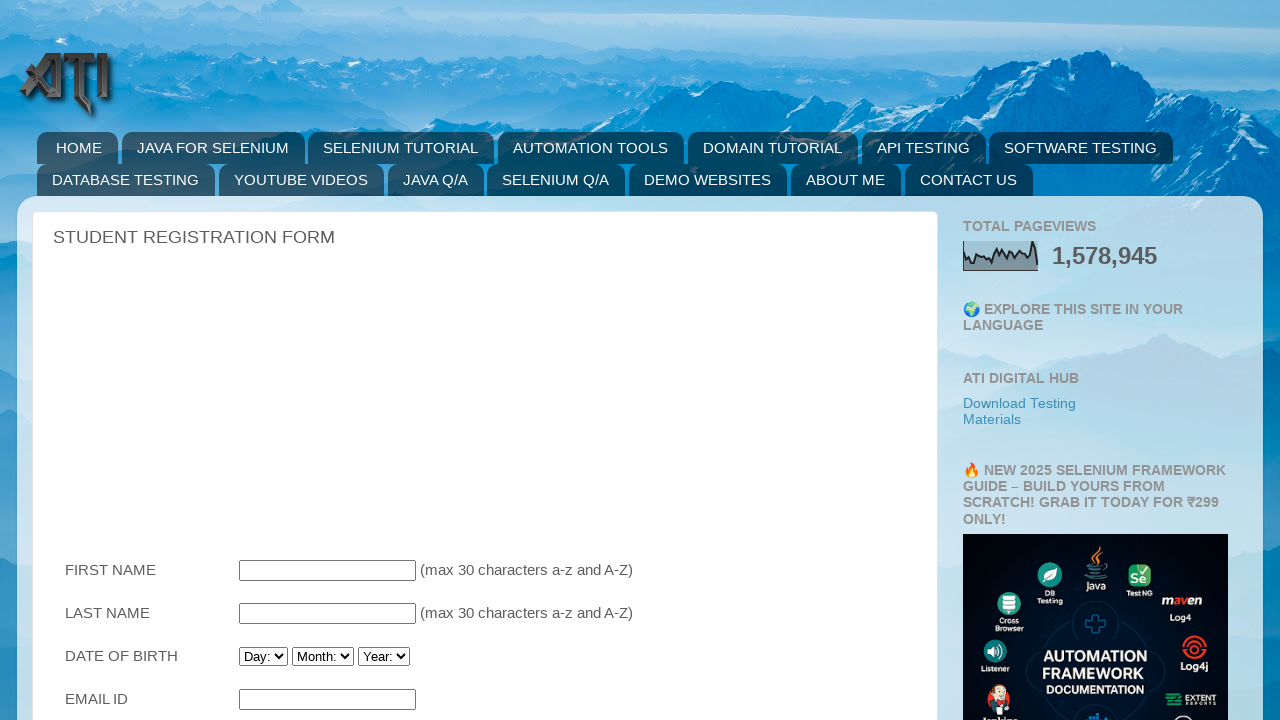

Selected day '21' from Birthday_Day dropdown on #Birthday_Day
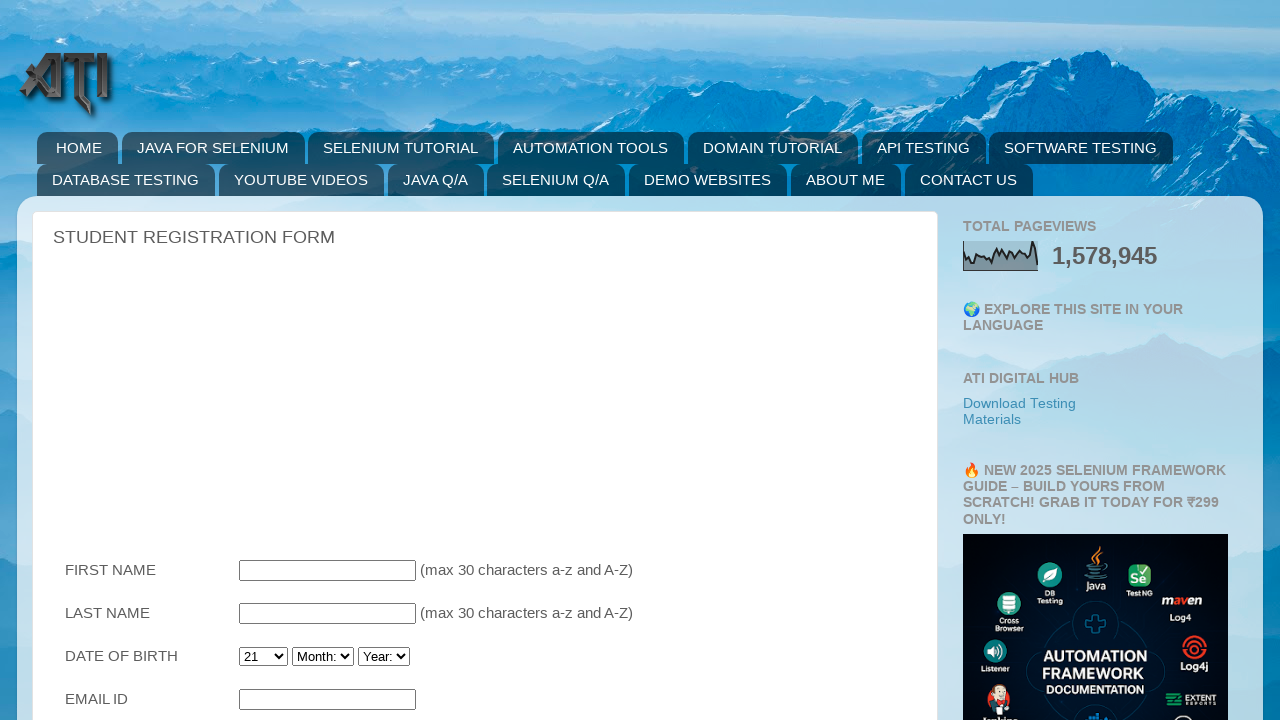

Selected month 'November' from Birthday_Month dropdown on #Birthday_Month
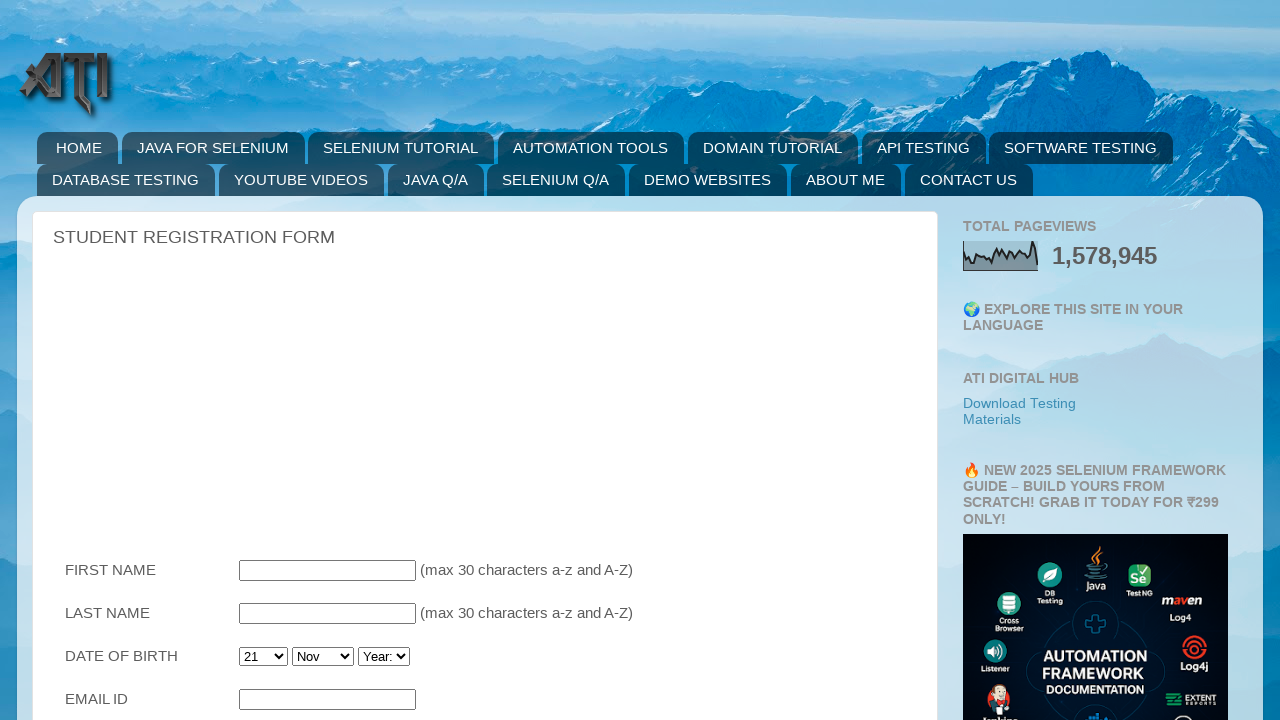

Selected year '1998' from Birthday_Year dropdown on #Birthday_Year
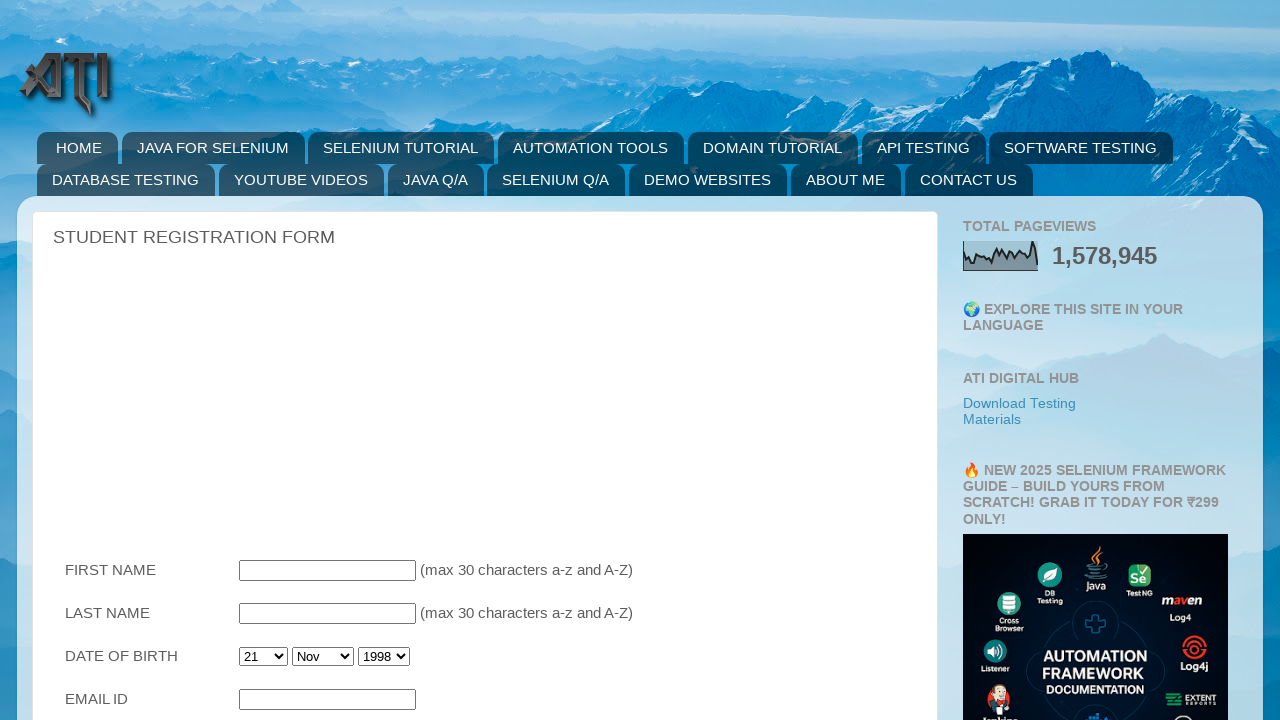

Retrieved selected day value from dropdown
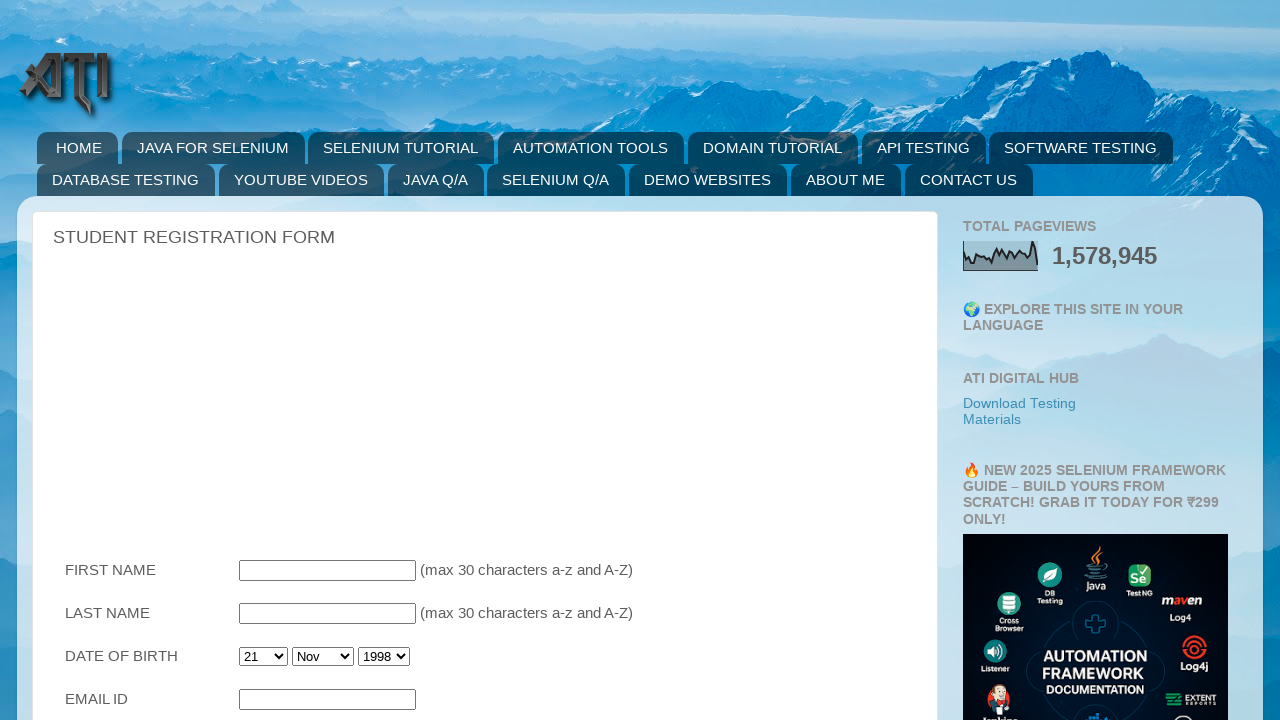

Retrieved selected month value from dropdown
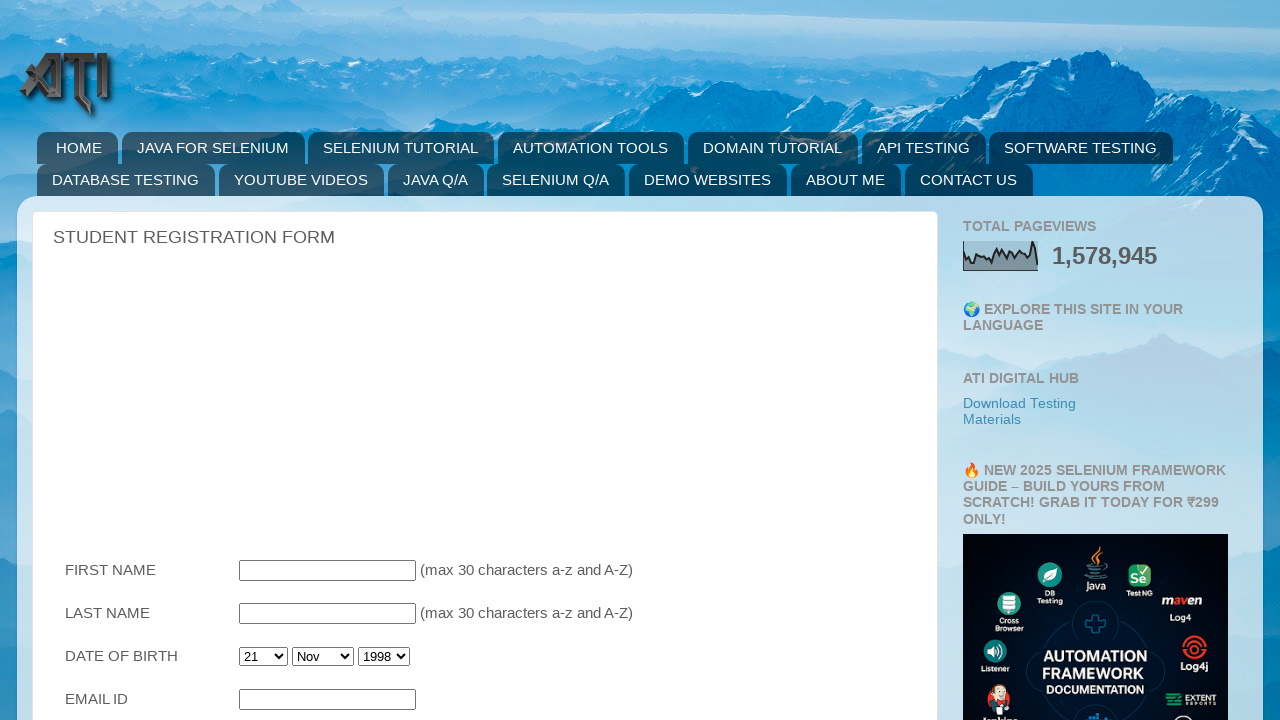

Retrieved selected year value from dropdown
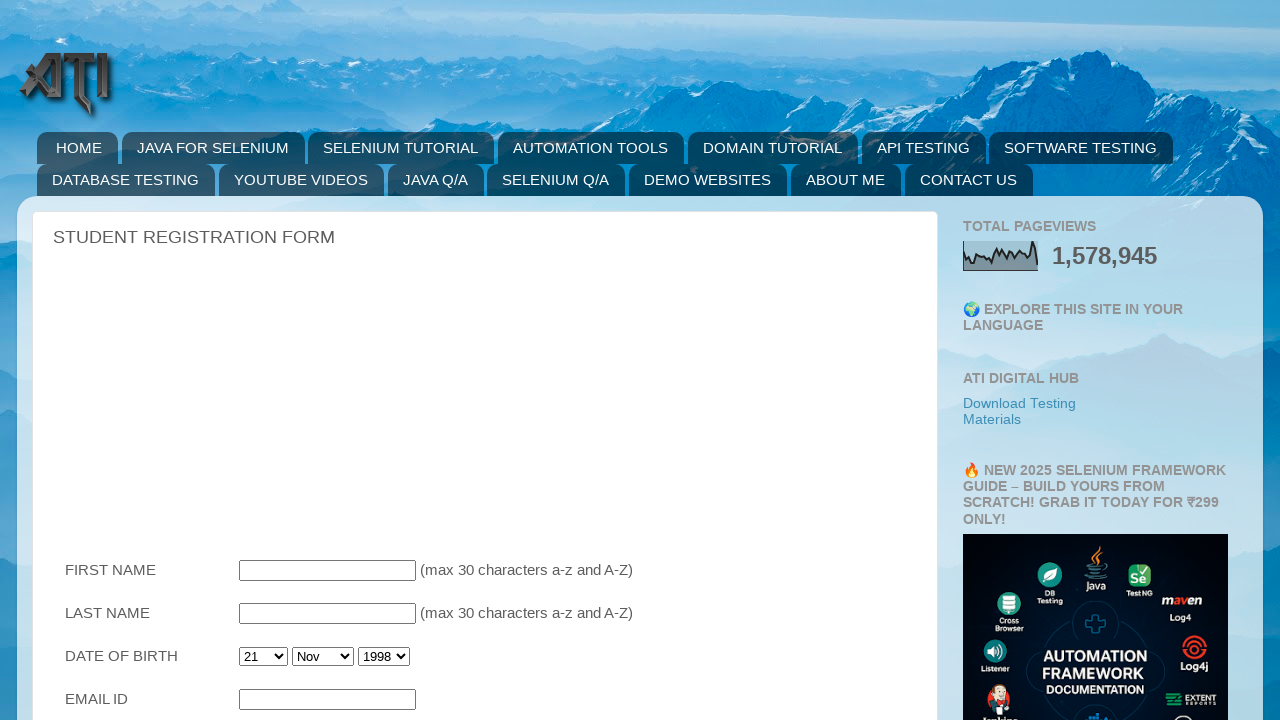

Printed confirmation of date of birth selection: 21/Nov/1998
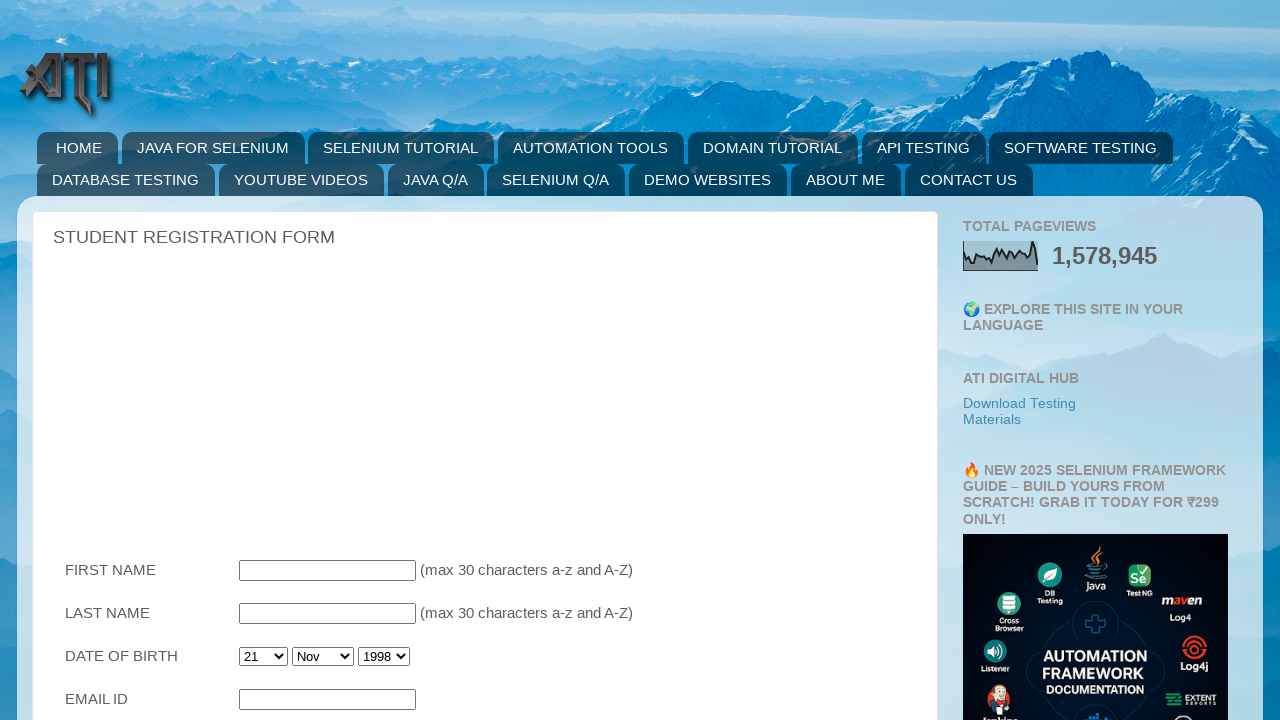

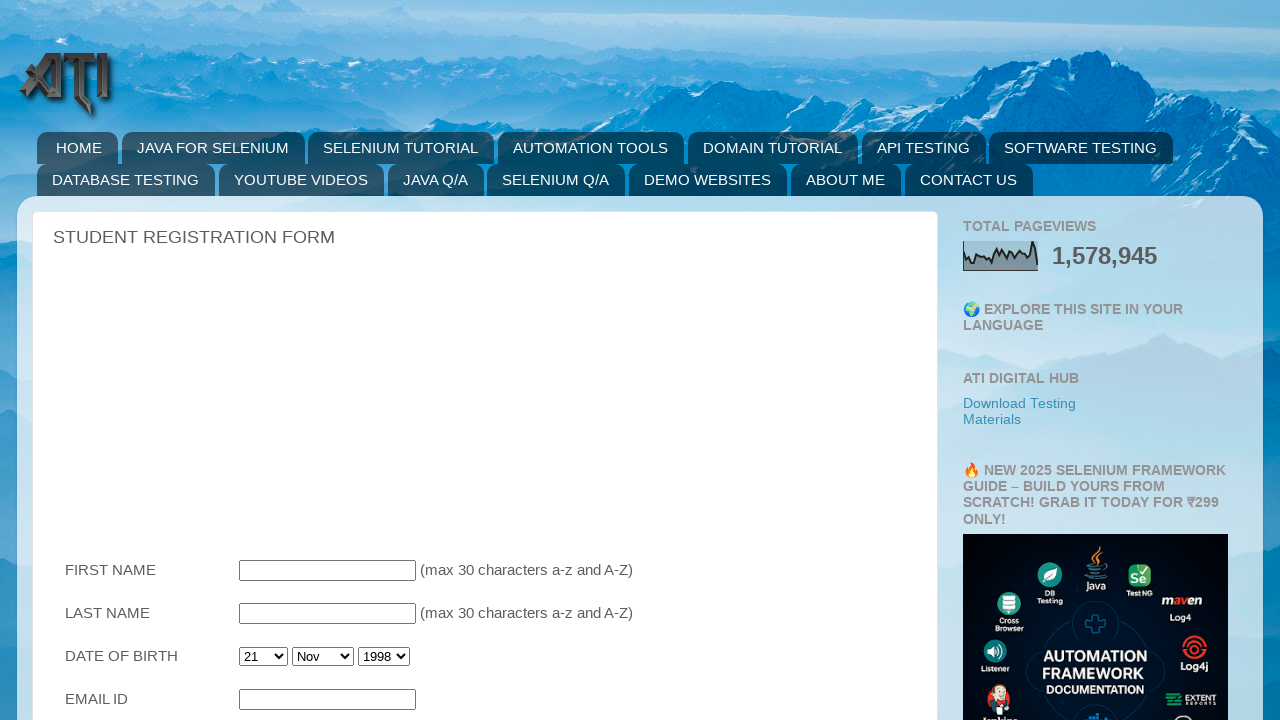